Tests that Clear completed button is hidden when there are no completed items

Starting URL: https://demo.playwright.dev/todomvc

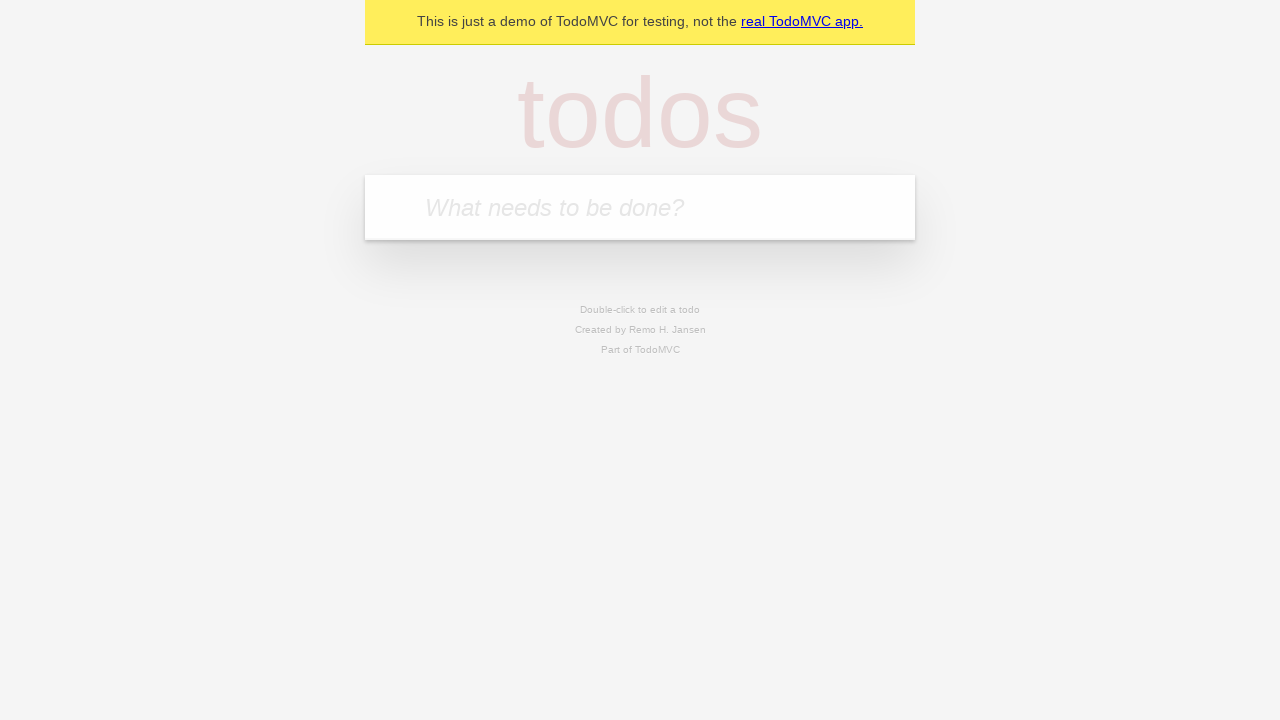

Filled todo input with 'buy some cheese' on internal:attr=[placeholder="What needs to be done?"i]
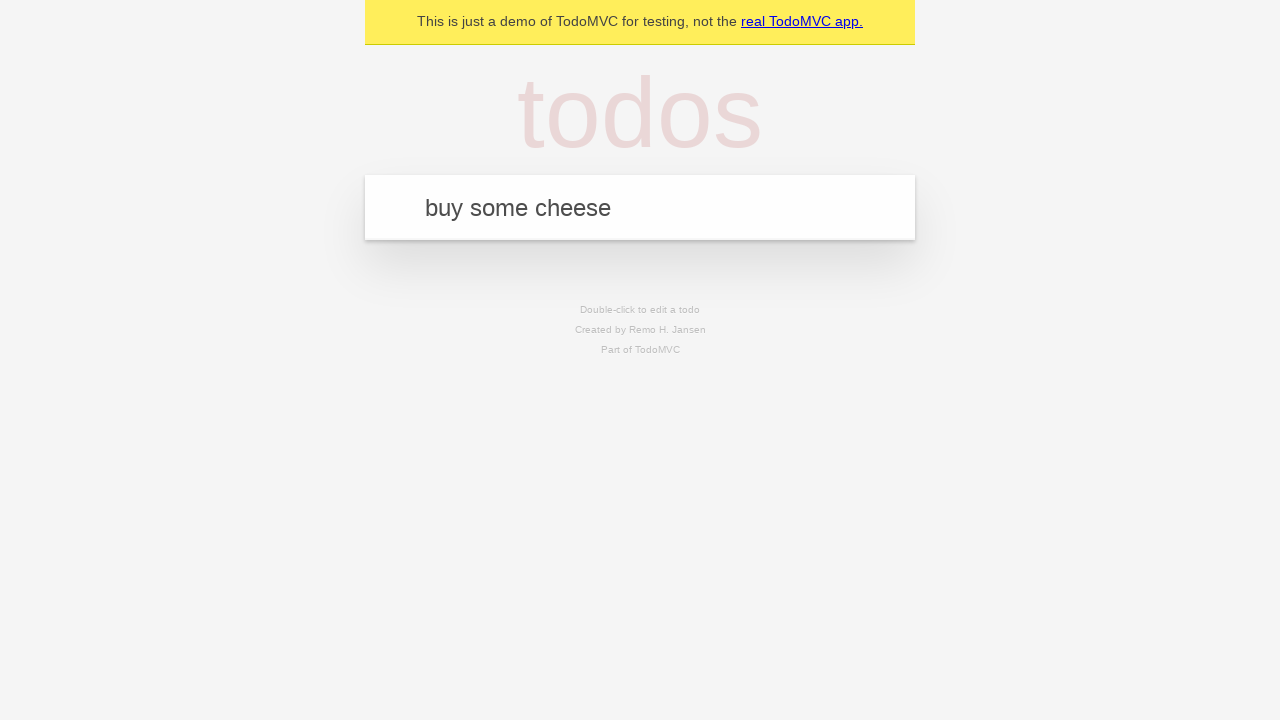

Pressed Enter to add 'buy some cheese' todo on internal:attr=[placeholder="What needs to be done?"i]
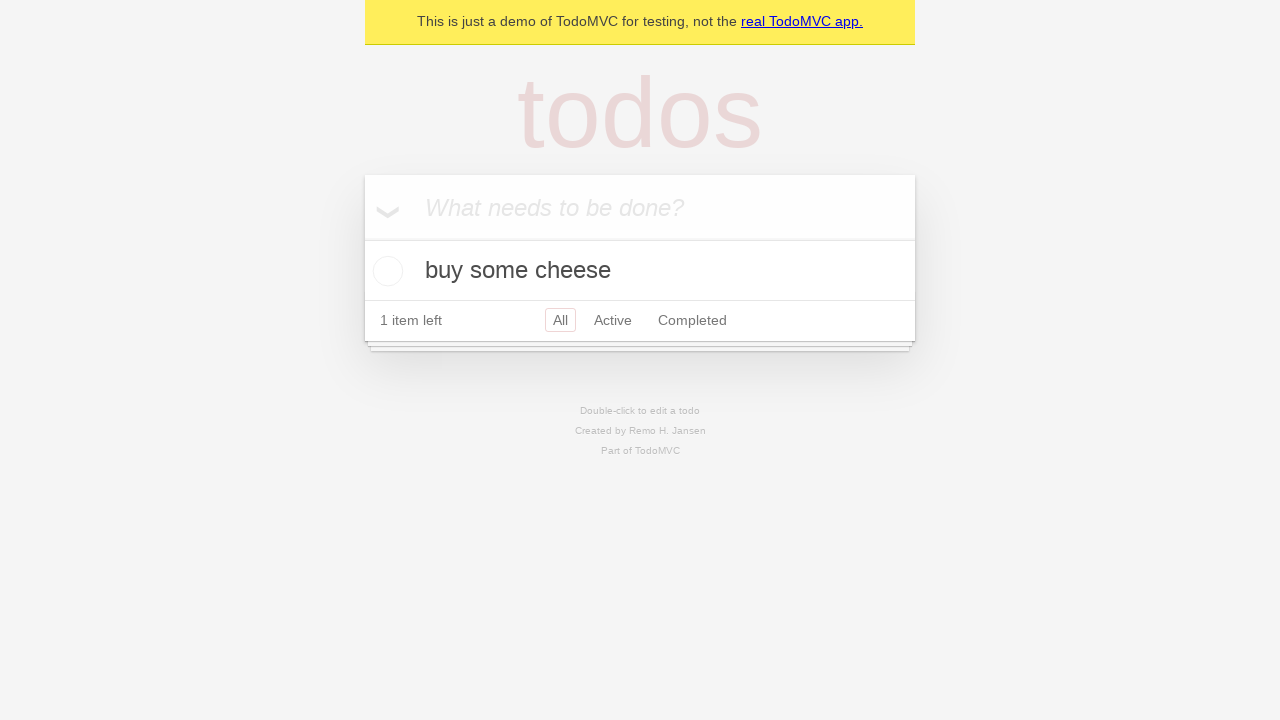

Filled todo input with 'feed the cat' on internal:attr=[placeholder="What needs to be done?"i]
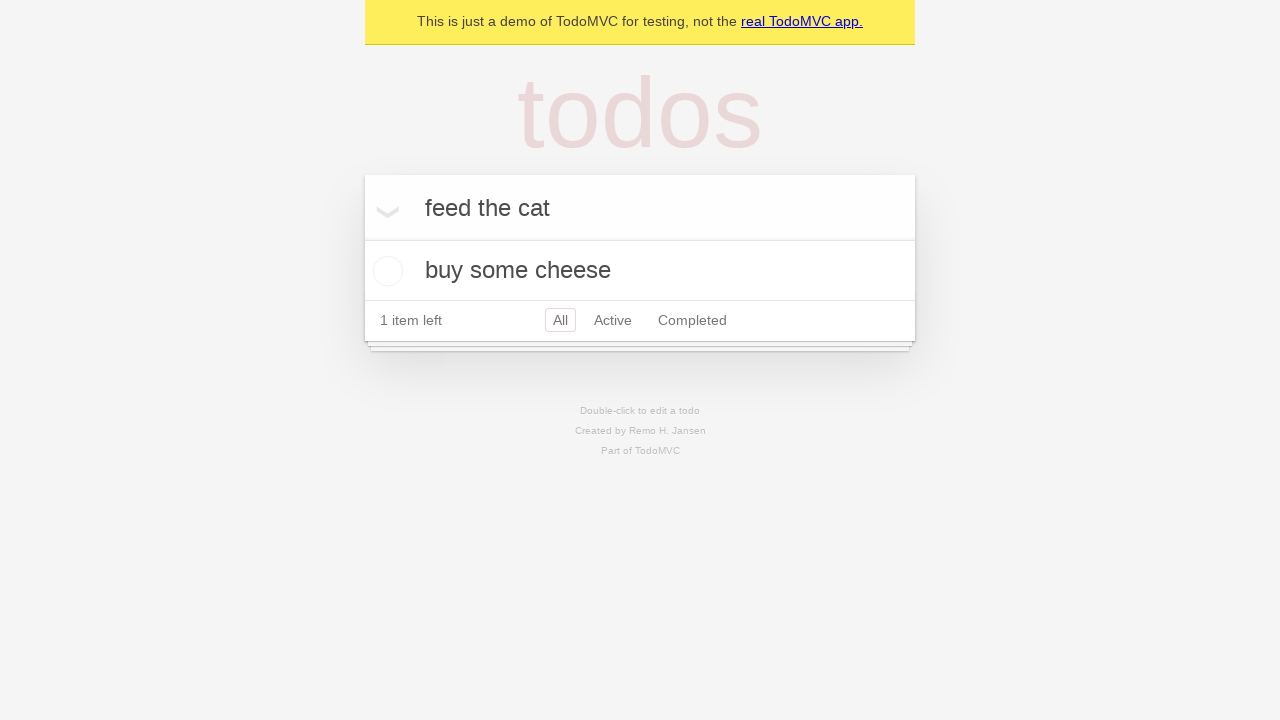

Pressed Enter to add 'feed the cat' todo on internal:attr=[placeholder="What needs to be done?"i]
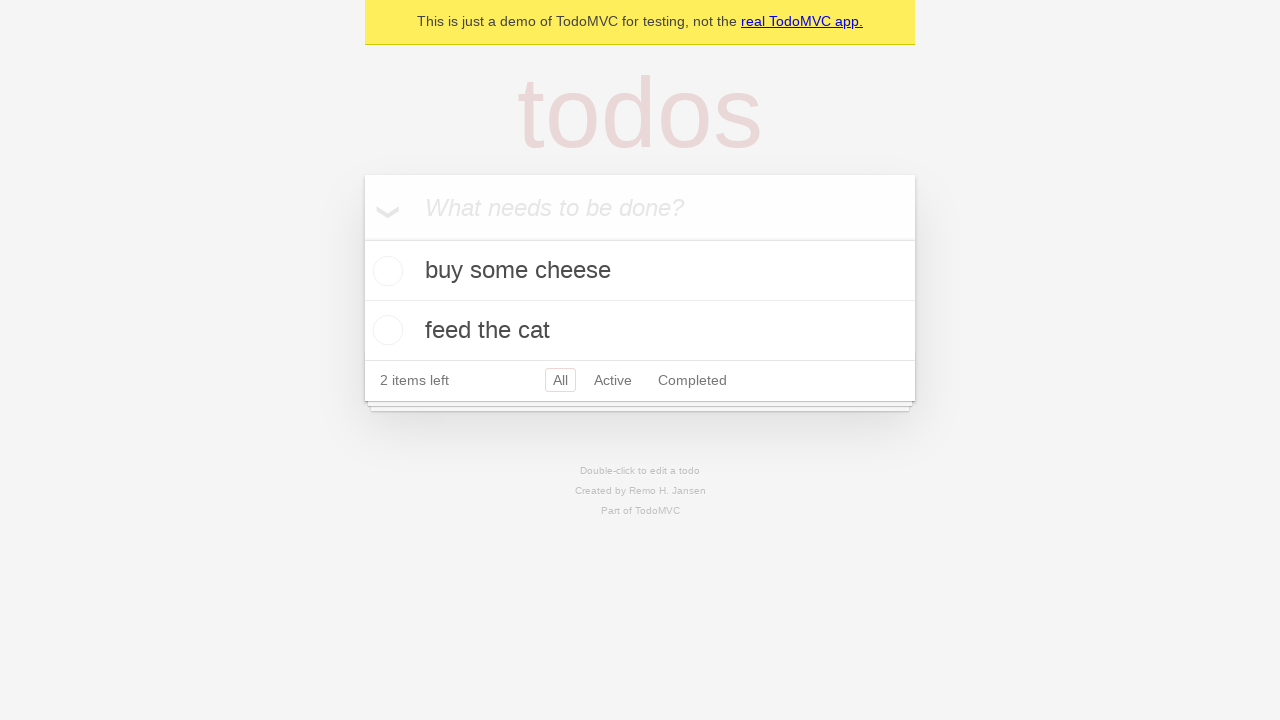

Filled todo input with 'book a doctors appointment' on internal:attr=[placeholder="What needs to be done?"i]
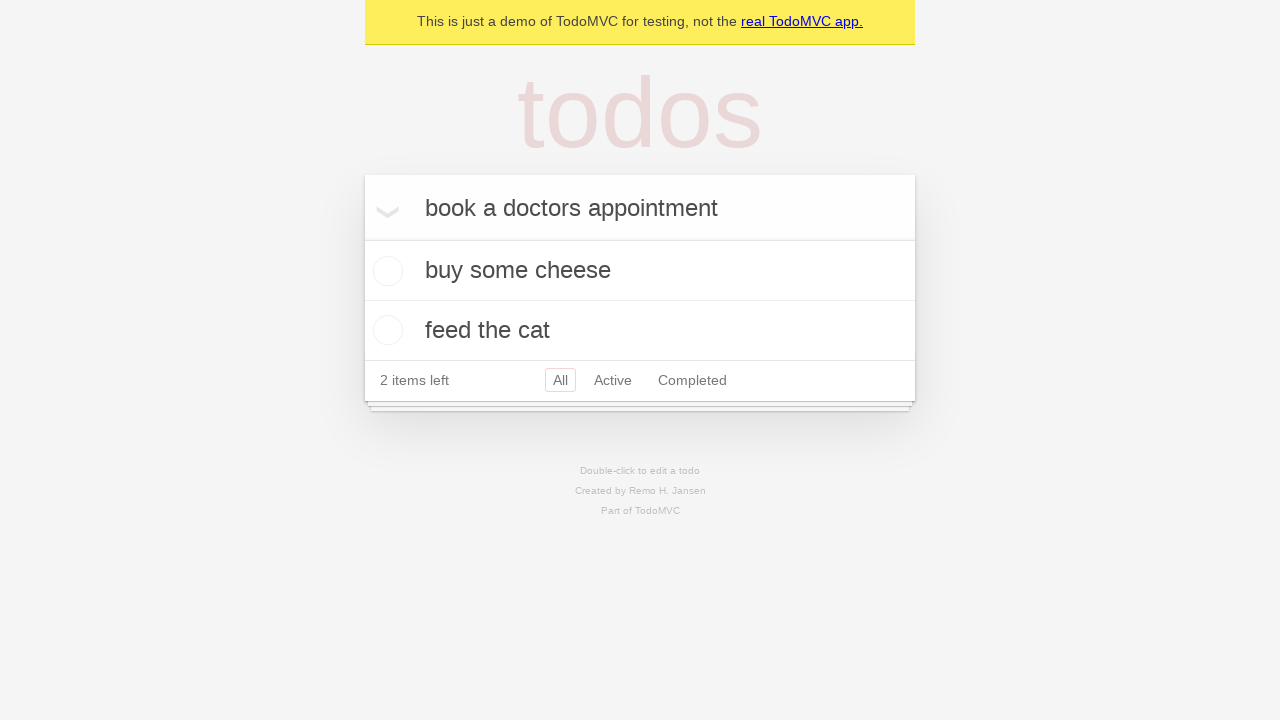

Pressed Enter to add 'book a doctors appointment' todo on internal:attr=[placeholder="What needs to be done?"i]
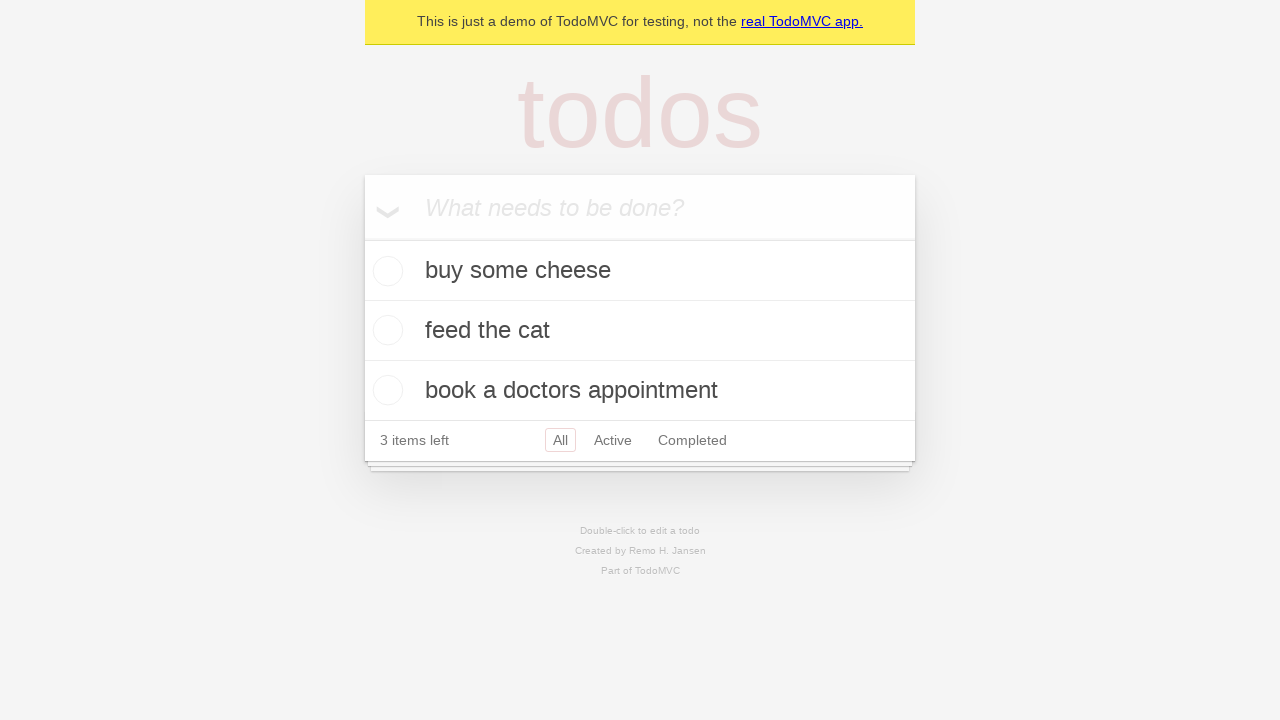

Checked the first todo item as completed at (385, 271) on .todo-list li .toggle >> nth=0
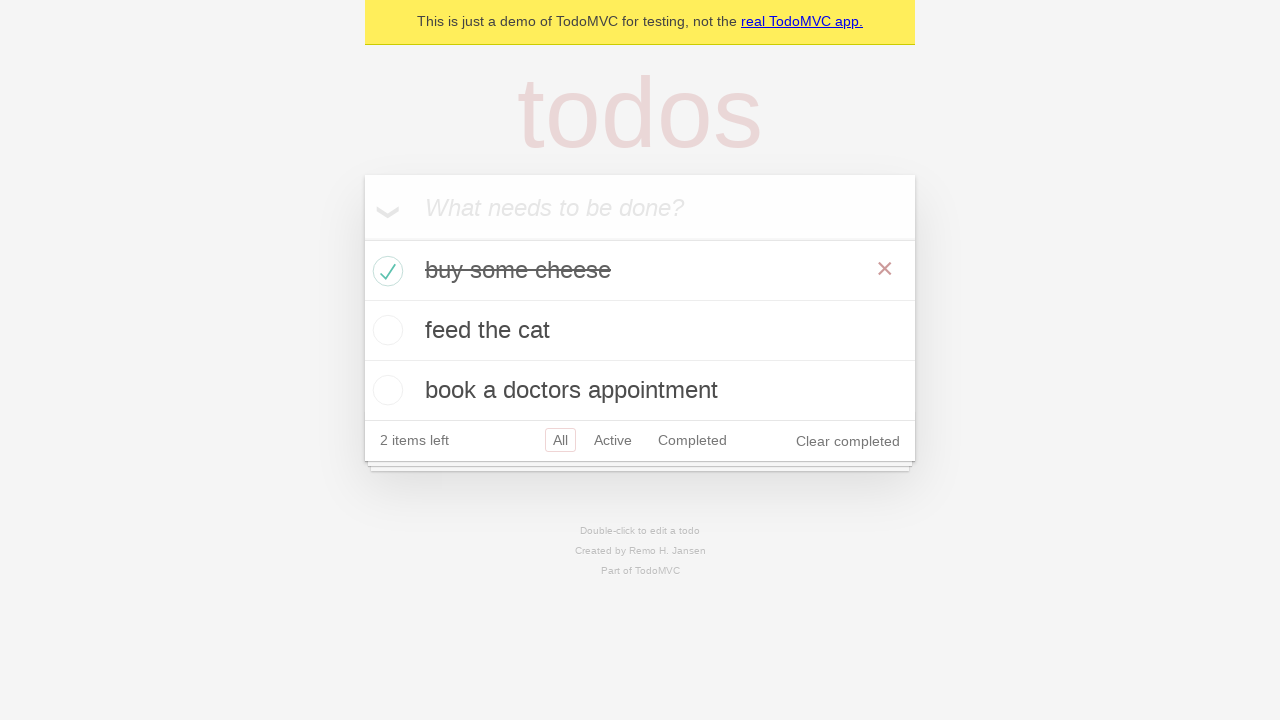

Clicked 'Clear completed' button to remove completed item at (848, 441) on internal:role=button[name="Clear completed"i]
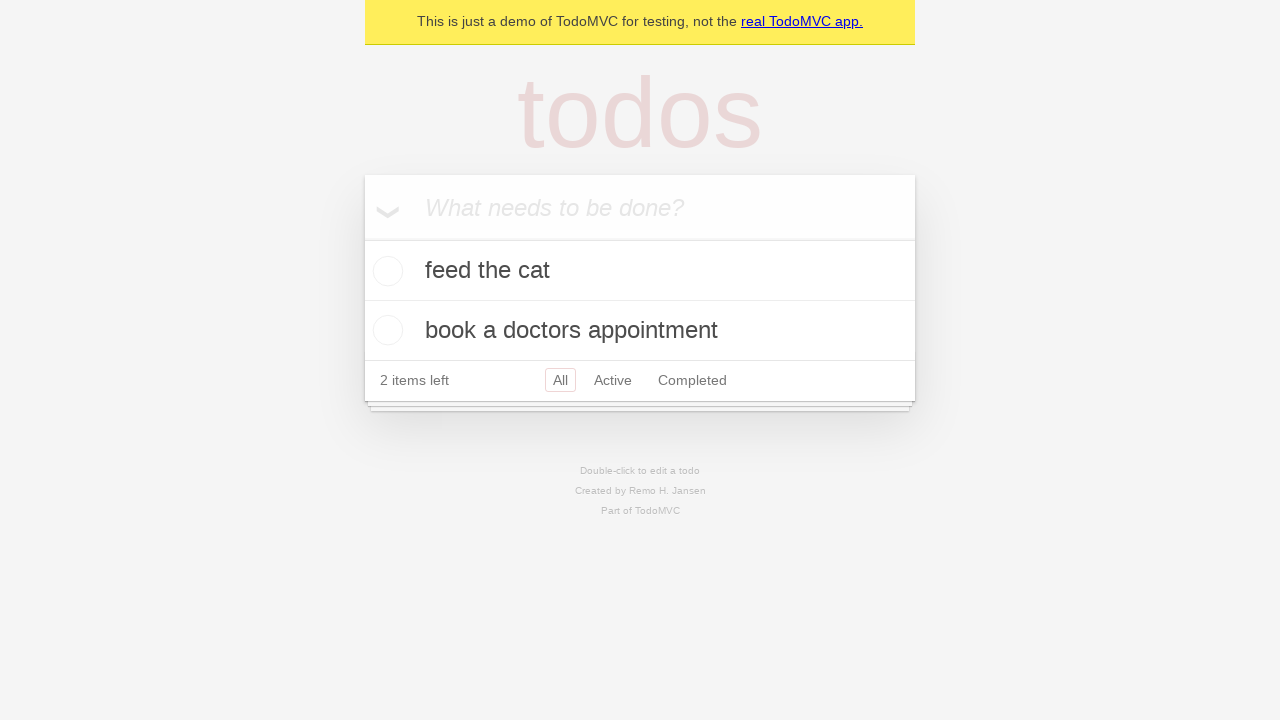

Verified that 'Clear completed' button is hidden when no items are completed
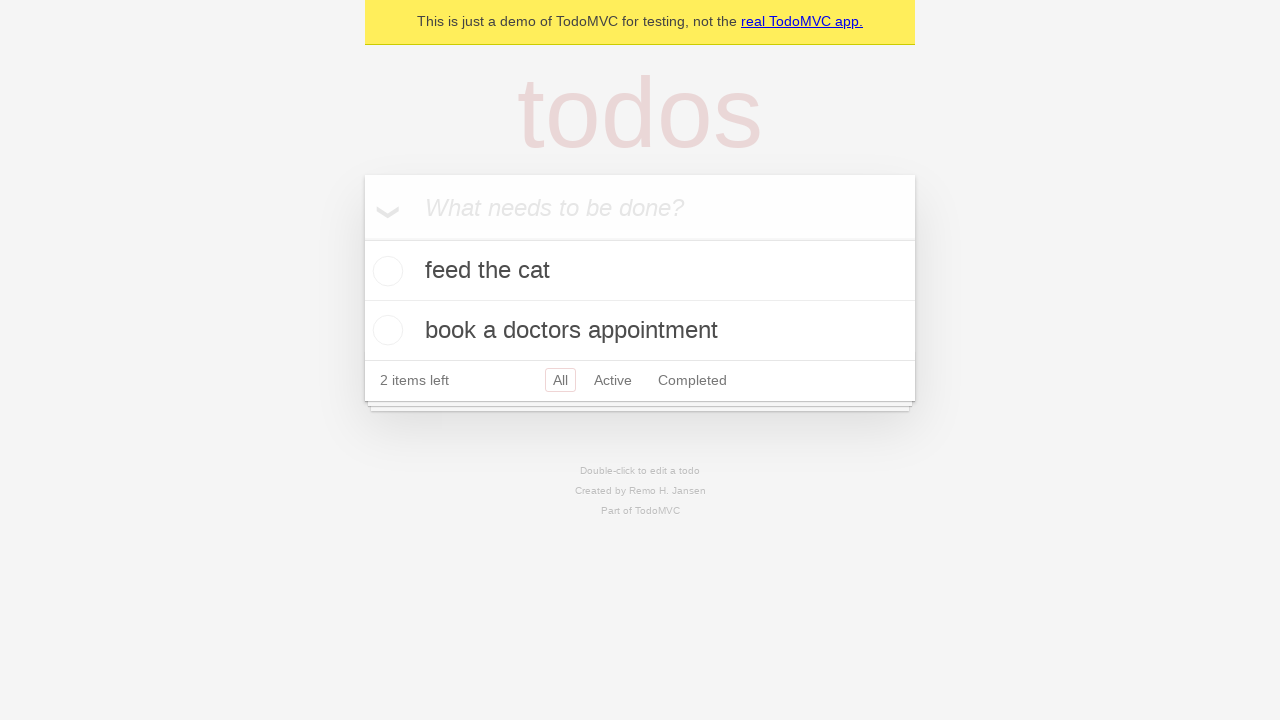

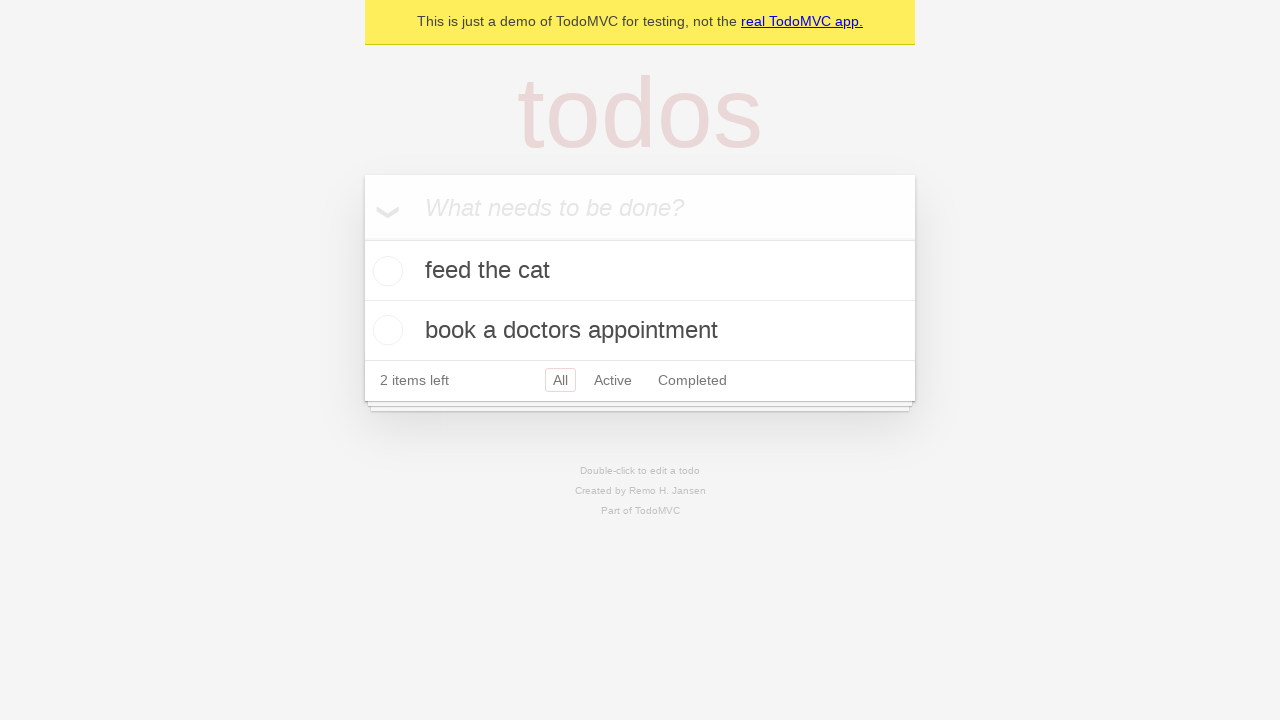